Tests radio button functionality by clicking through all radio buttons on the page and verifying their selection state.

Starting URL: https://rahulshettyacademy.com/AutomationPractice/

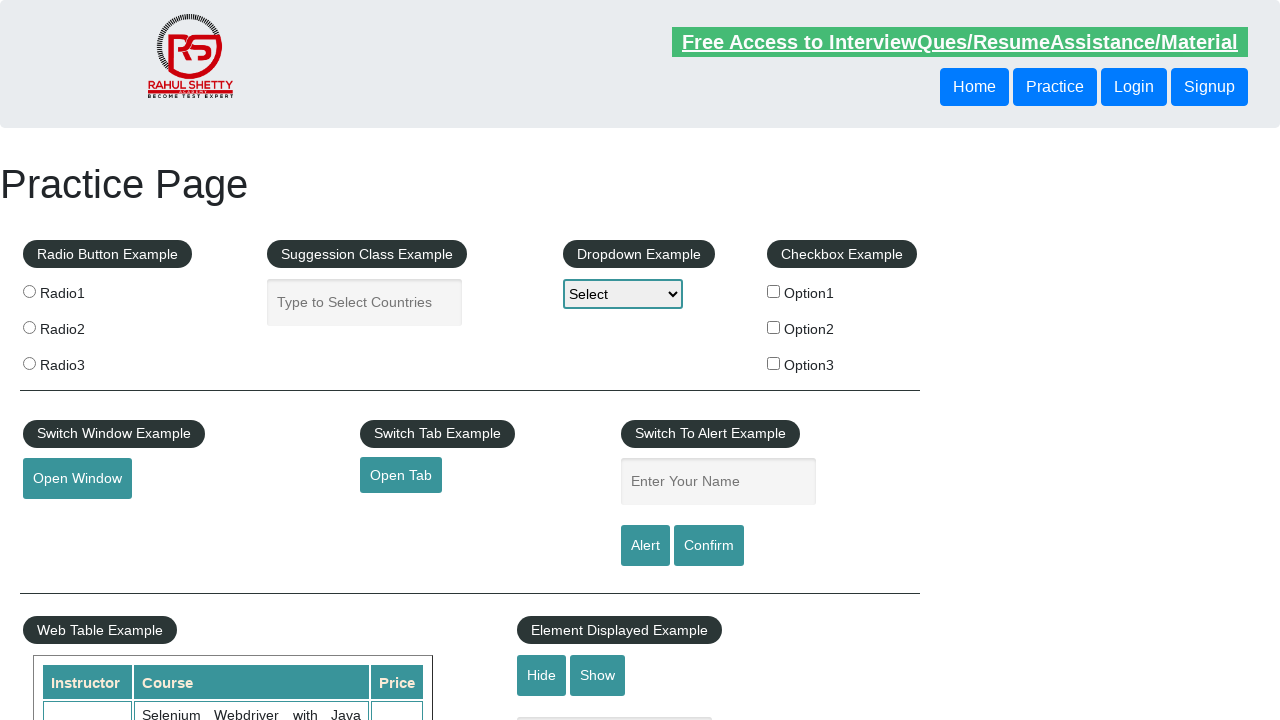

Located all radio button elements on the page
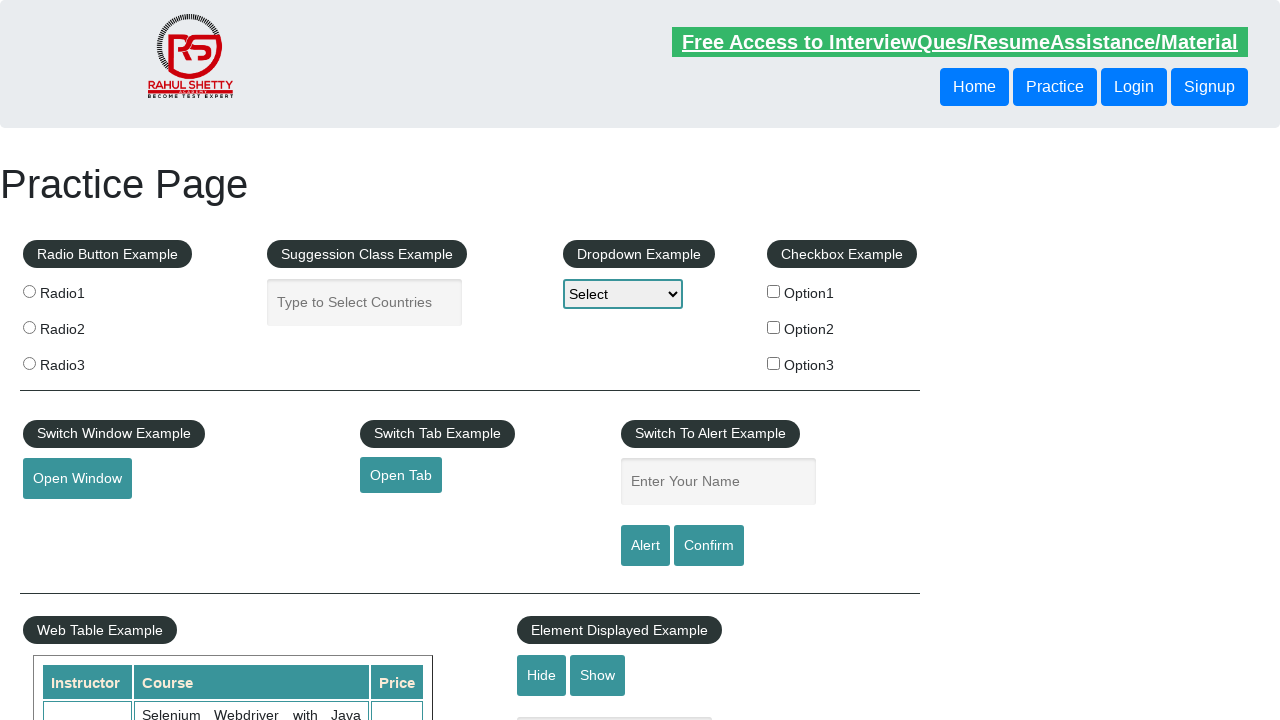

Found 3 radio buttons on the page
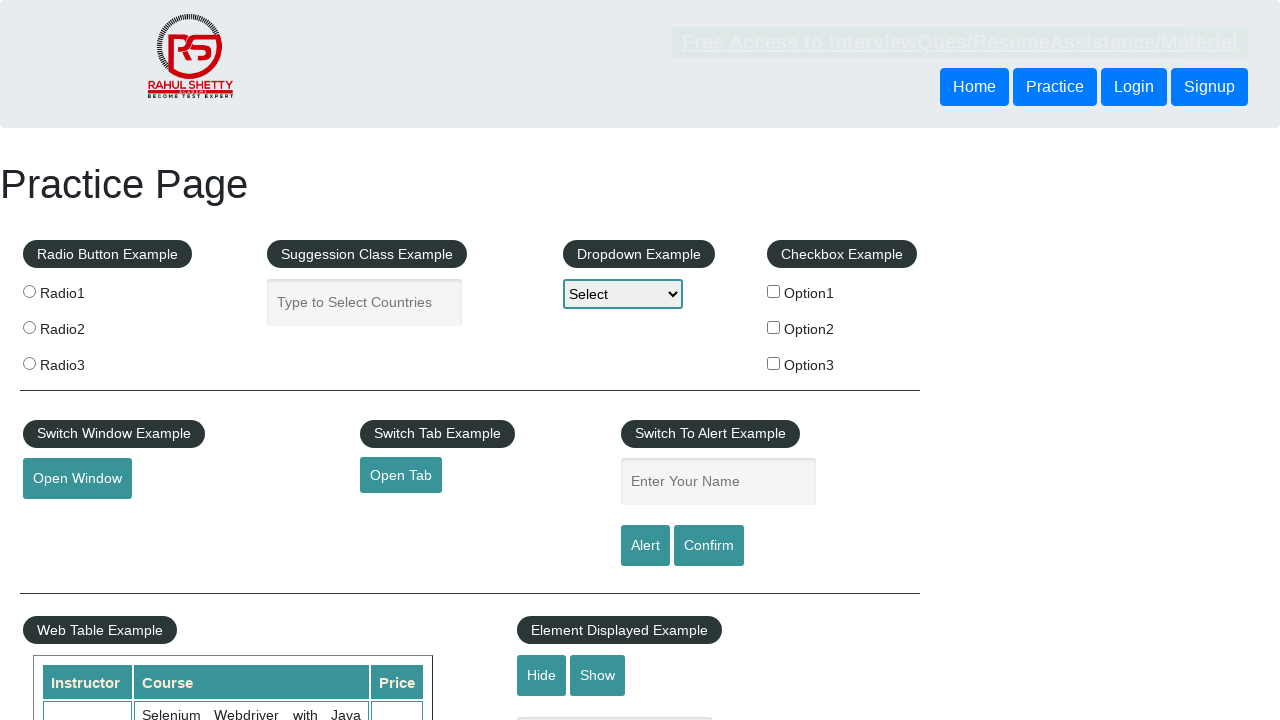

Clicked radio button 1 of 3 at (29, 291) on input[name='radioButton'] >> nth=0
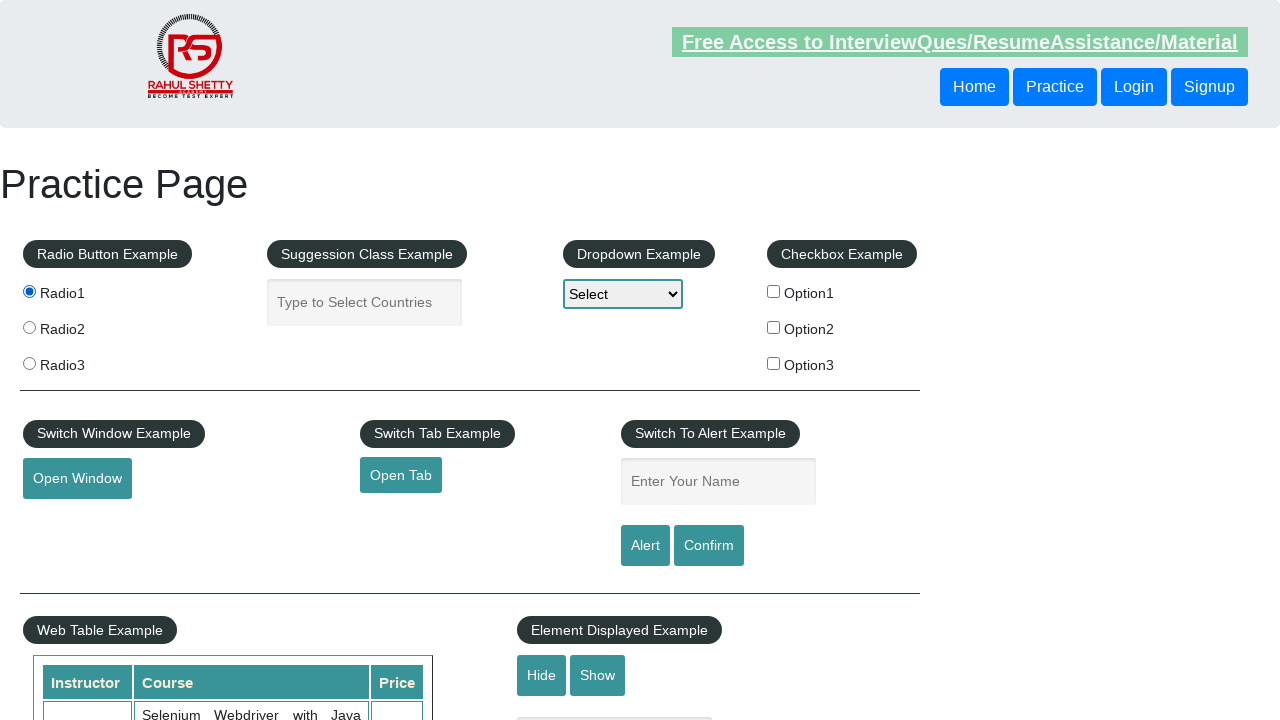

Clicked radio button 2 of 3 at (29, 327) on input[name='radioButton'] >> nth=1
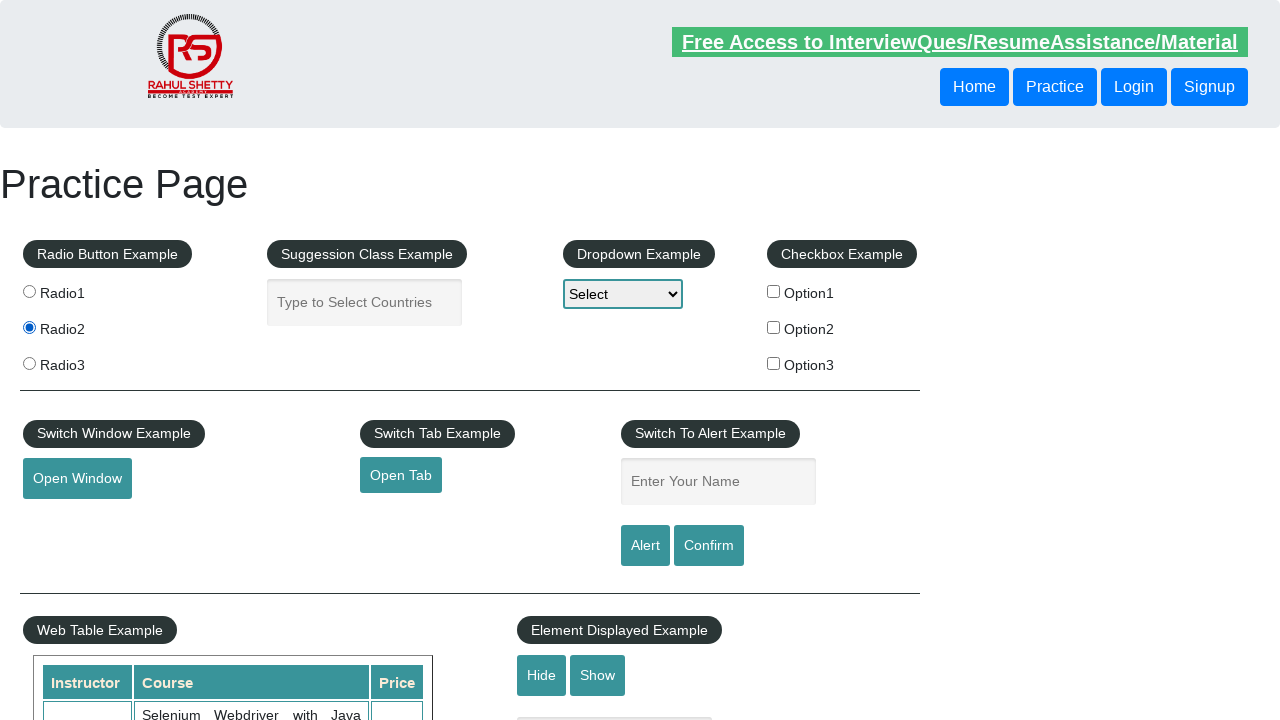

Clicked radio button 3 of 3 at (29, 363) on input[name='radioButton'] >> nth=2
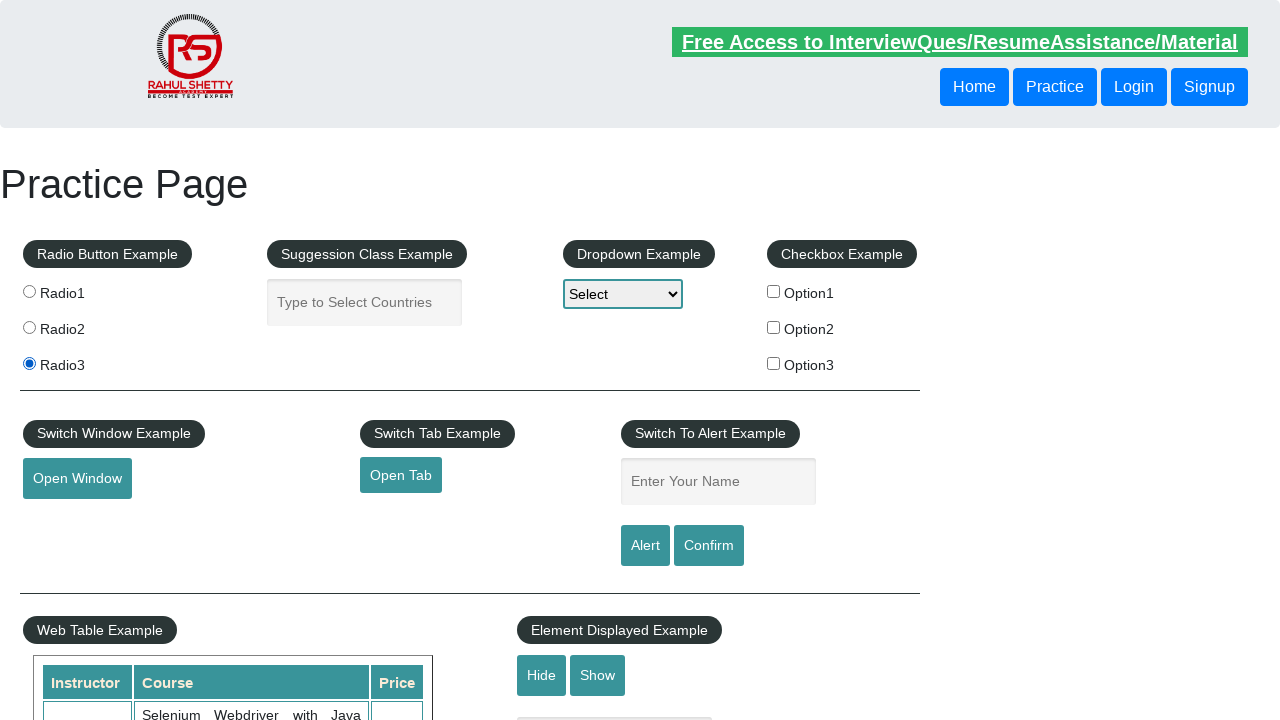

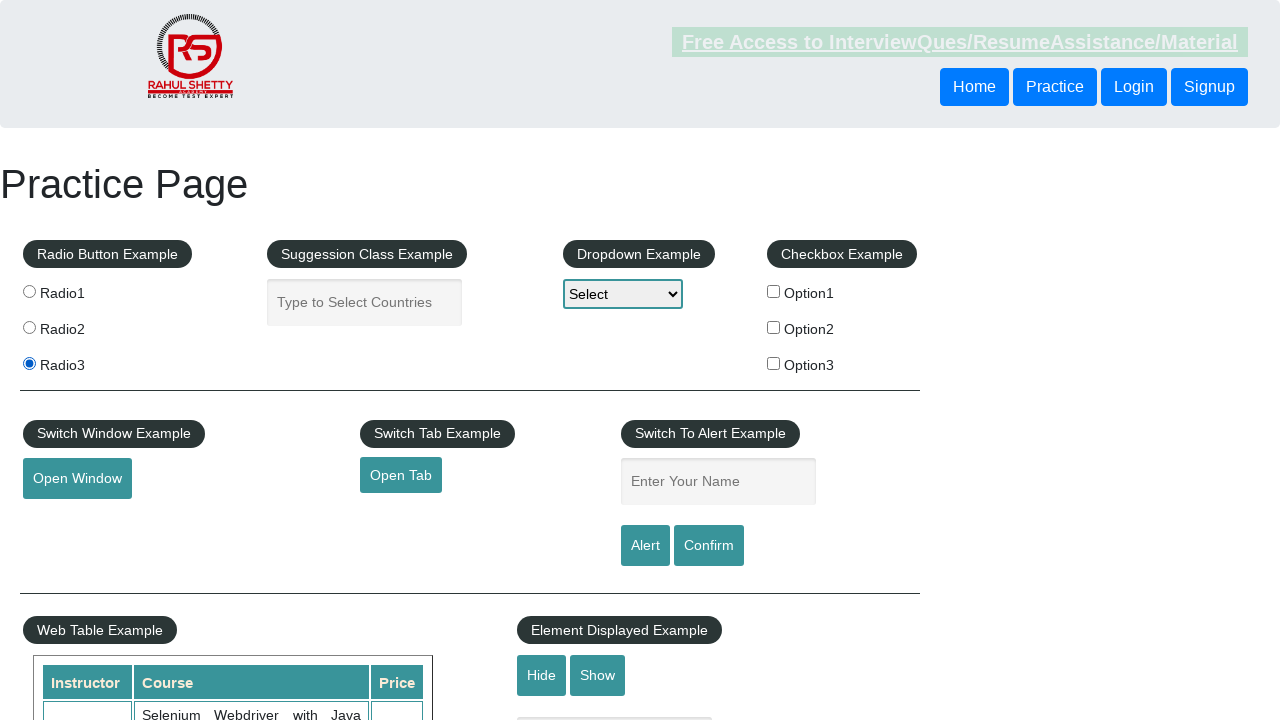